Tests datepicker functionality by entering a randomly generated date

Starting URL: https://formy-project.herokuapp.com/datepicker

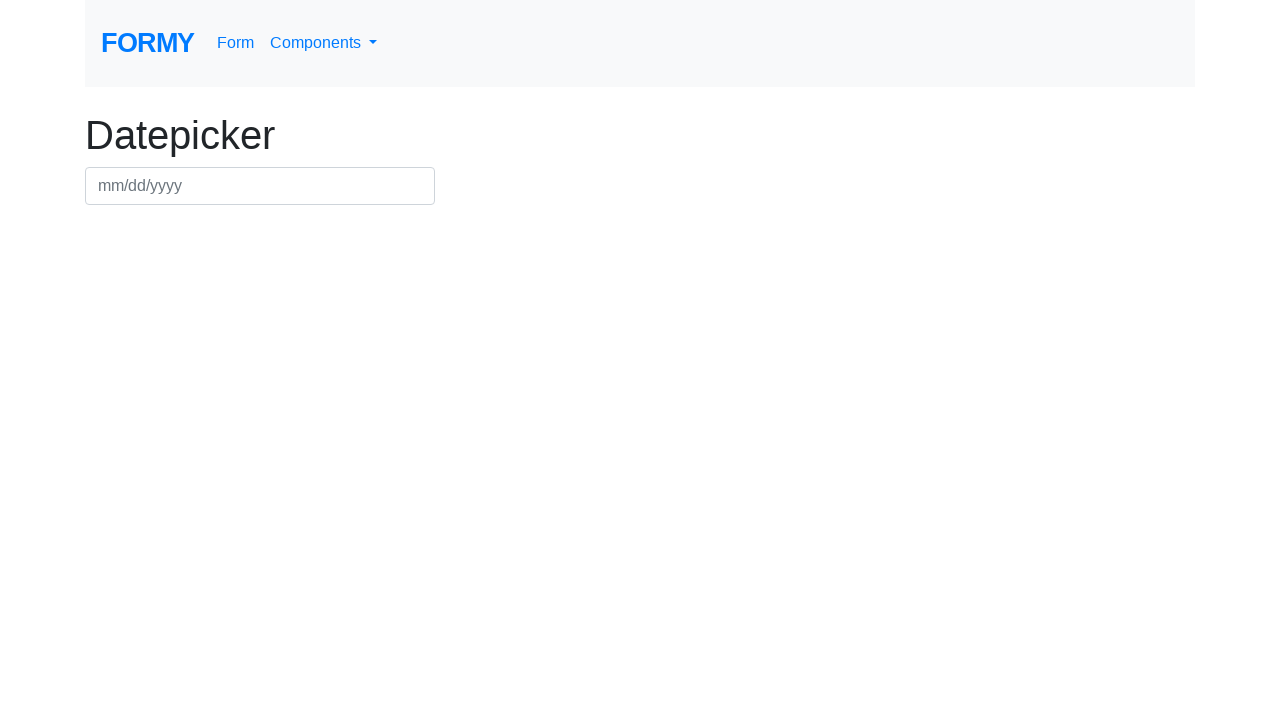

Clicked on datepicker field at (260, 186) on #datepicker
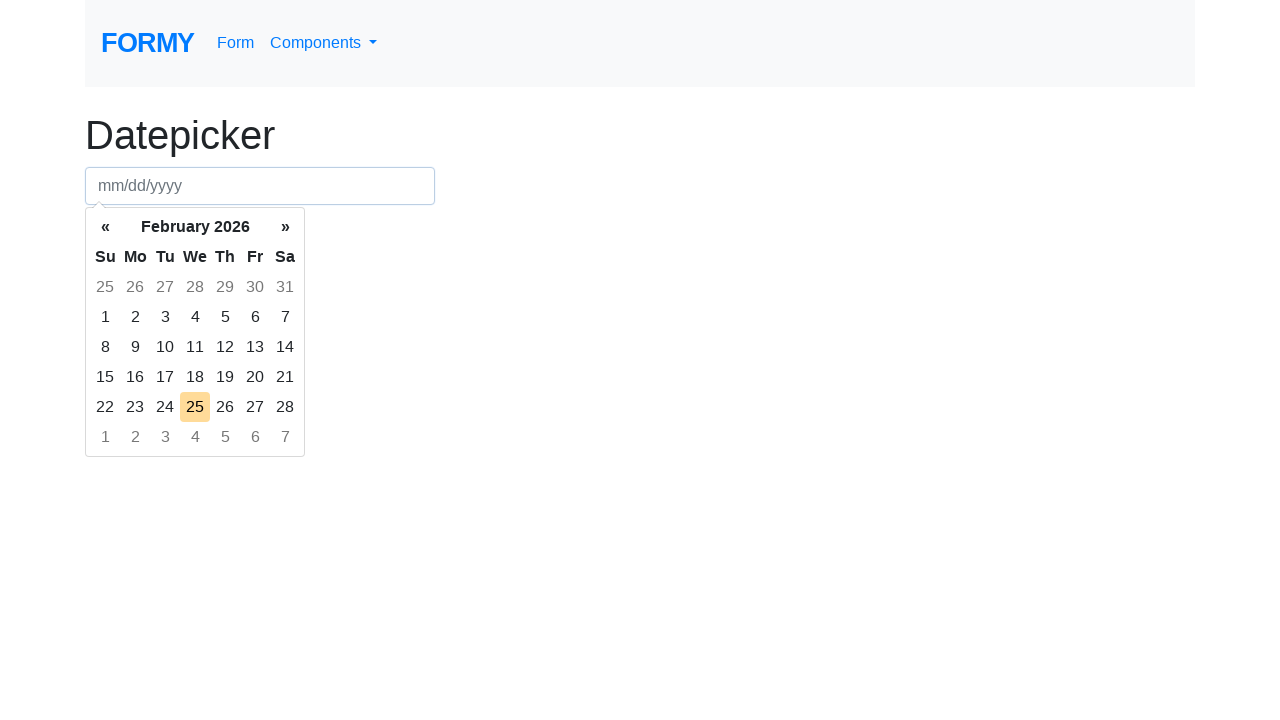

Filled datepicker with date 07/15/2024 on #datepicker
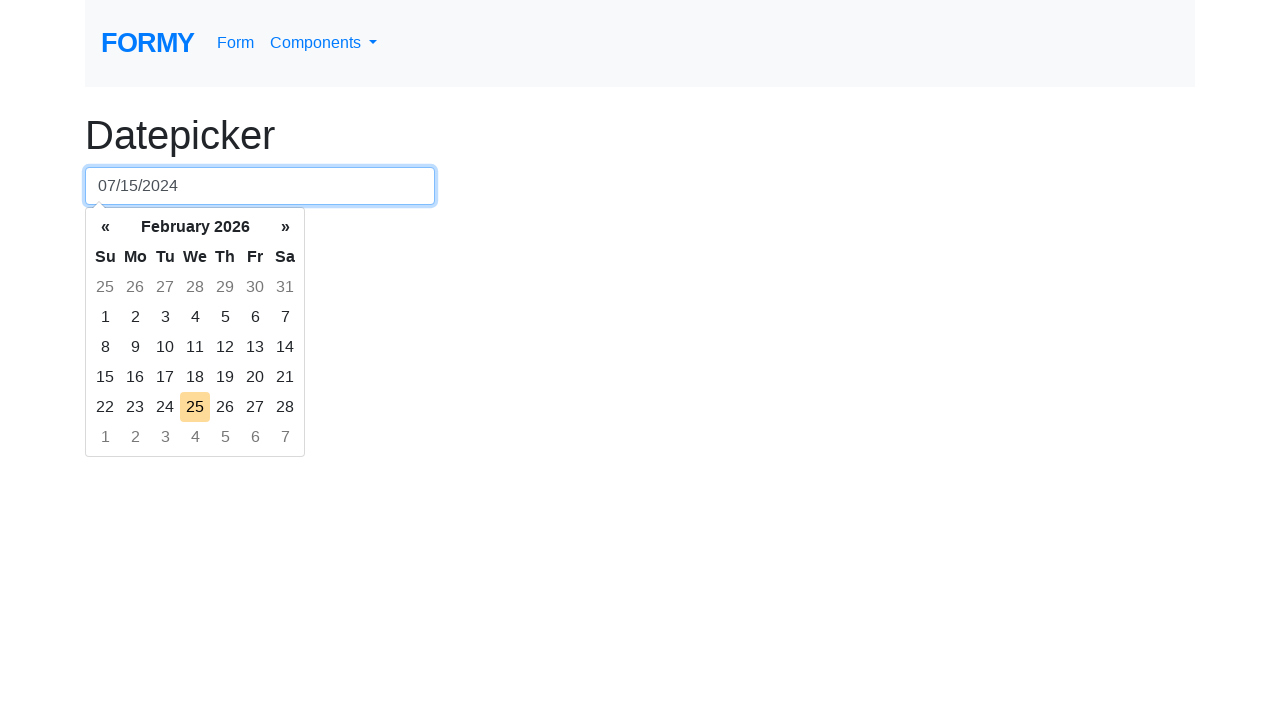

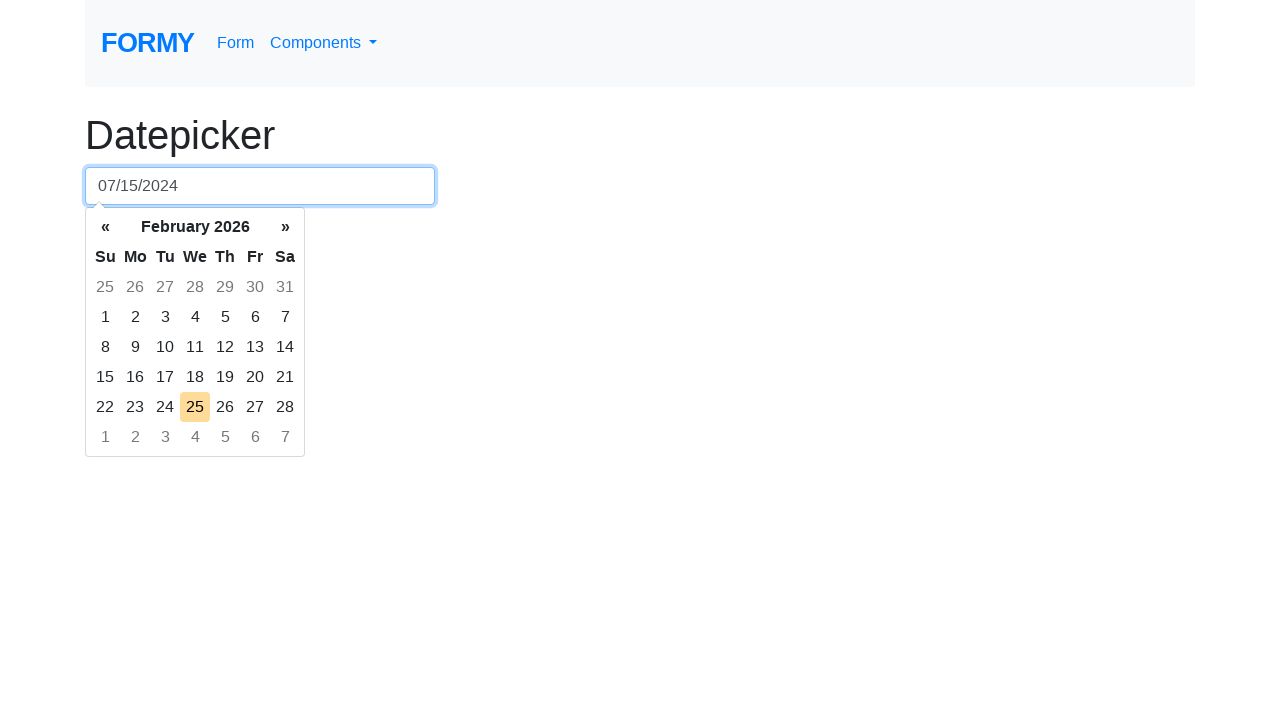